Navigates to the SpiceJet website and takes a screenshot of the homepage

Starting URL: https://www.spicejet.com/

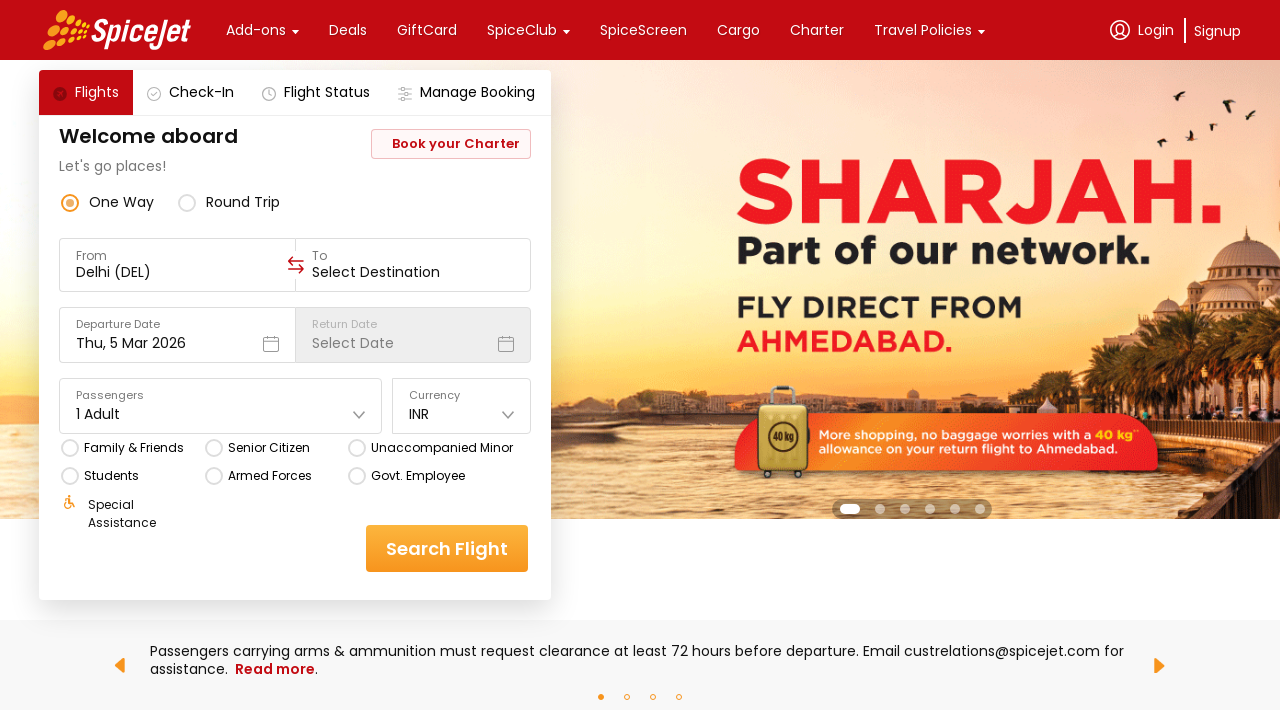

SpiceJet homepage loaded completely (networkidle state reached)
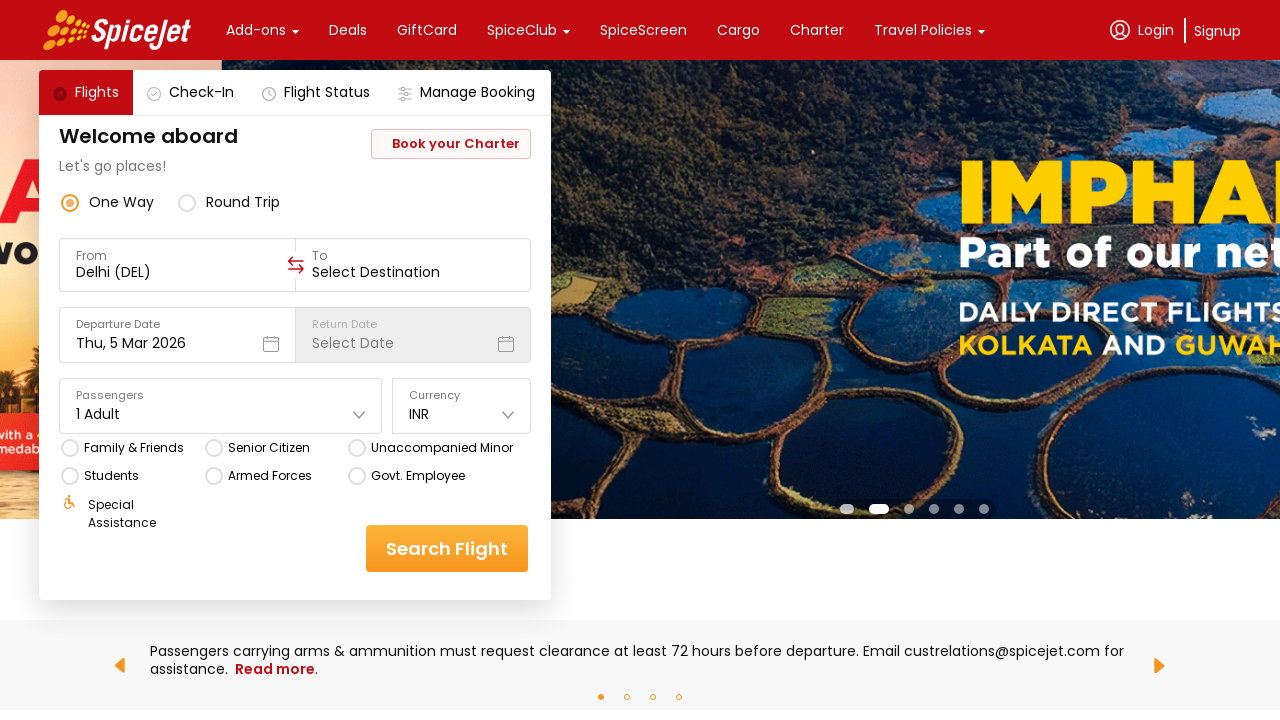

Screenshot captured of SpiceJet homepage
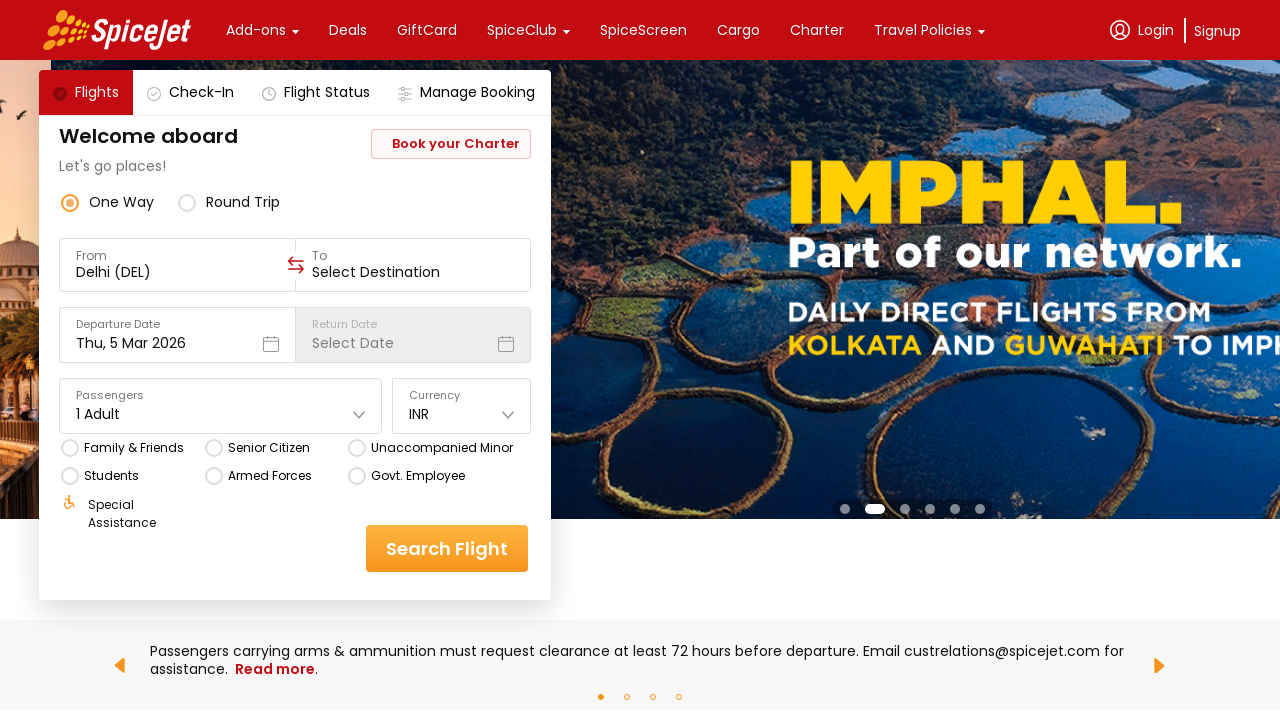

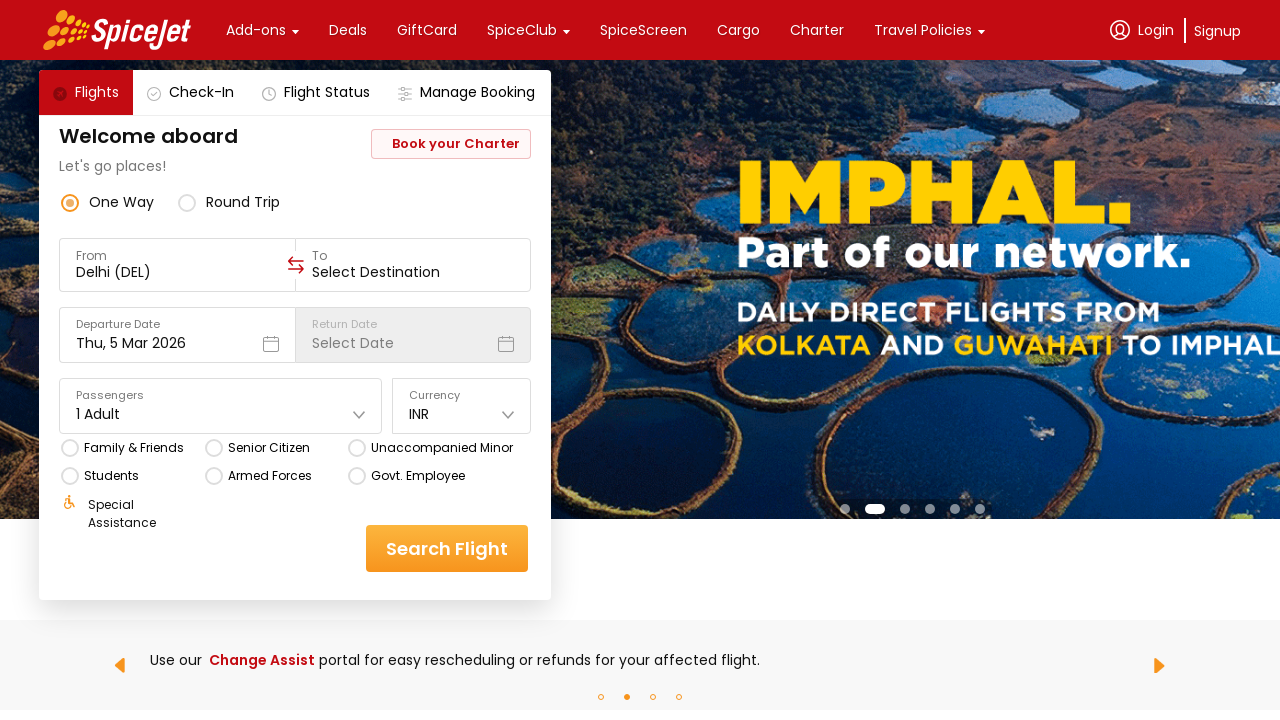